Tests signup form with a new randomly generated username and password, verifying successful signup message

Starting URL: https://www.demoblaze.com/index.html

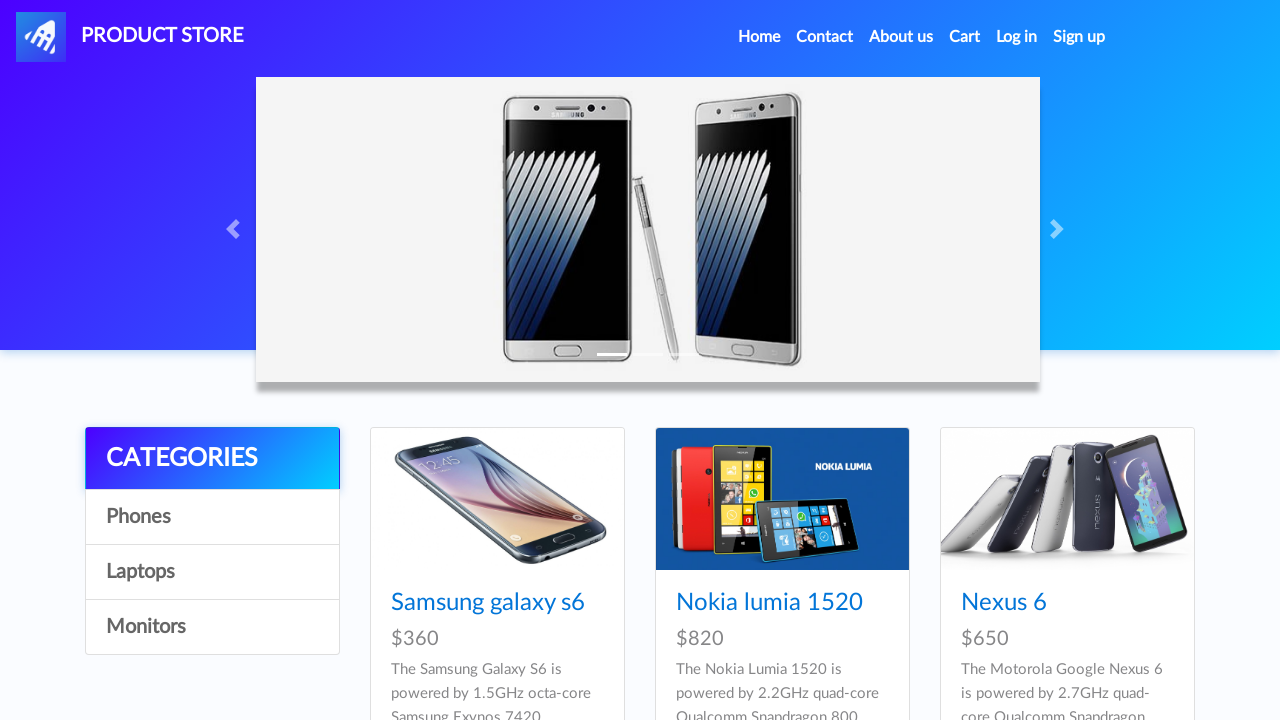

Clicked on Sign up link at (1079, 37) on internal:role=link[name="Sign up"i]
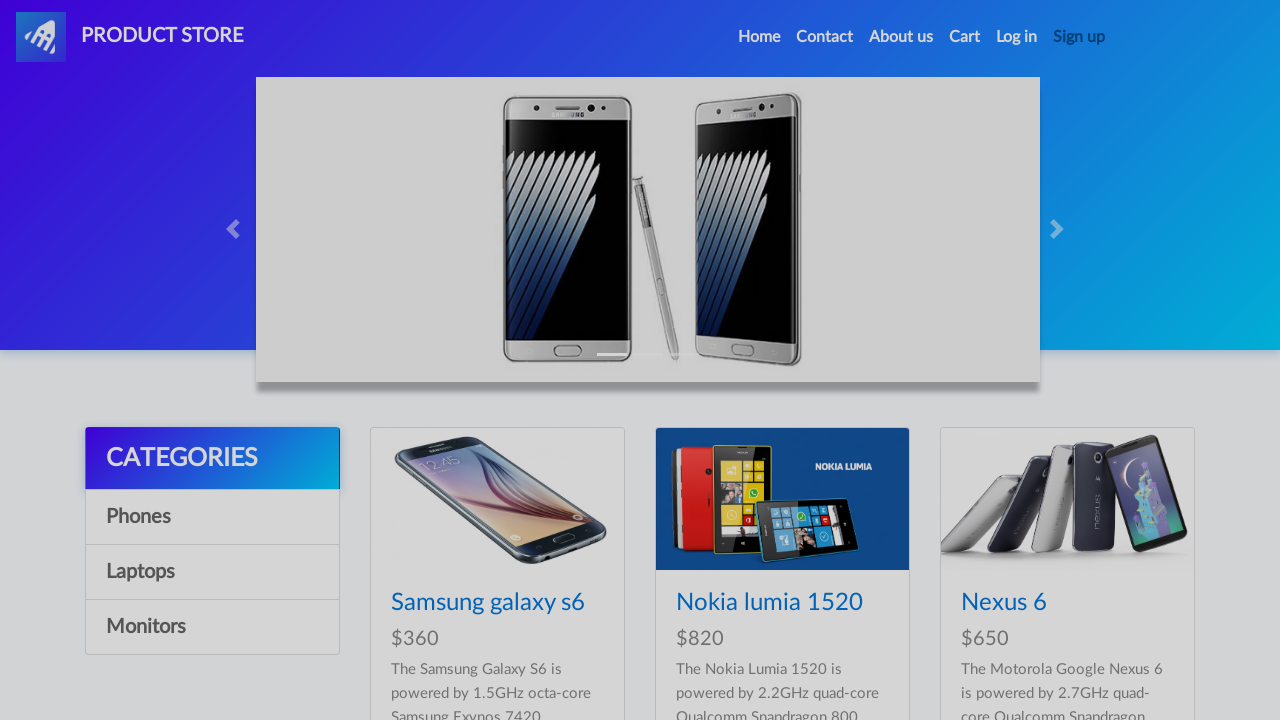

Clicked on username field at (640, 171) on internal:label="Username:"i
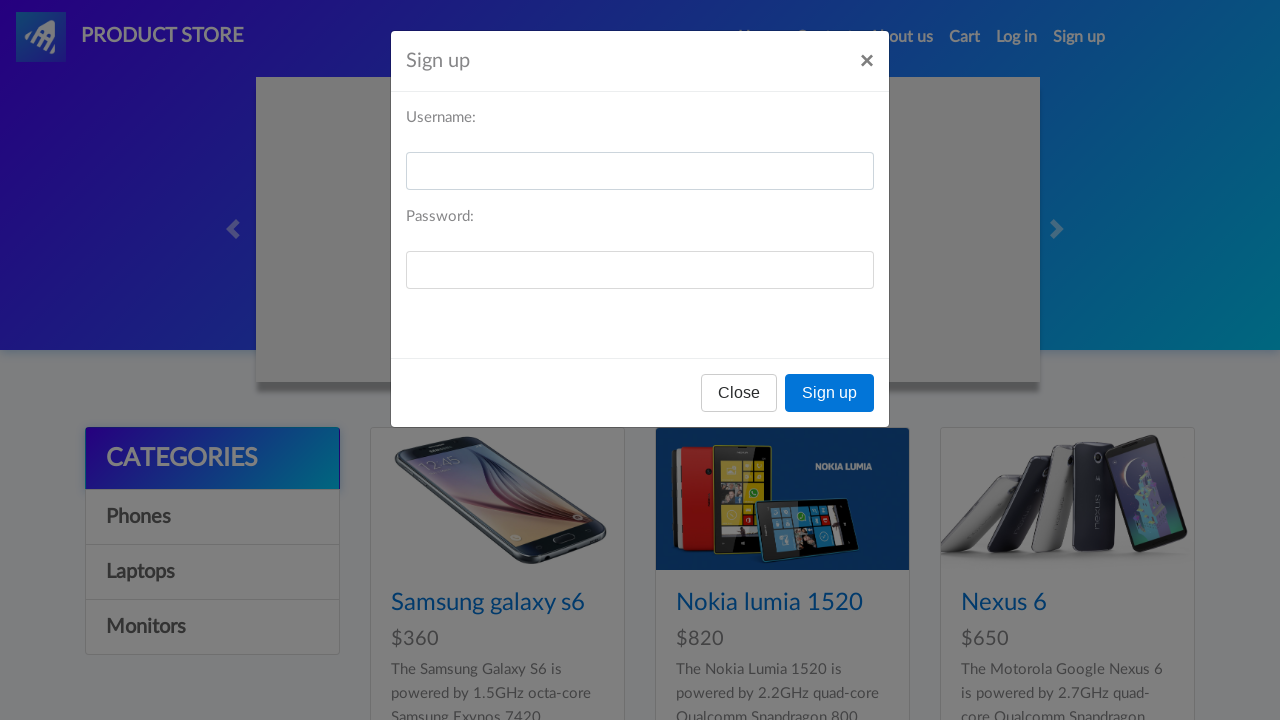

Filled username field with 'testuser_7829xk' on internal:label="Username:"i
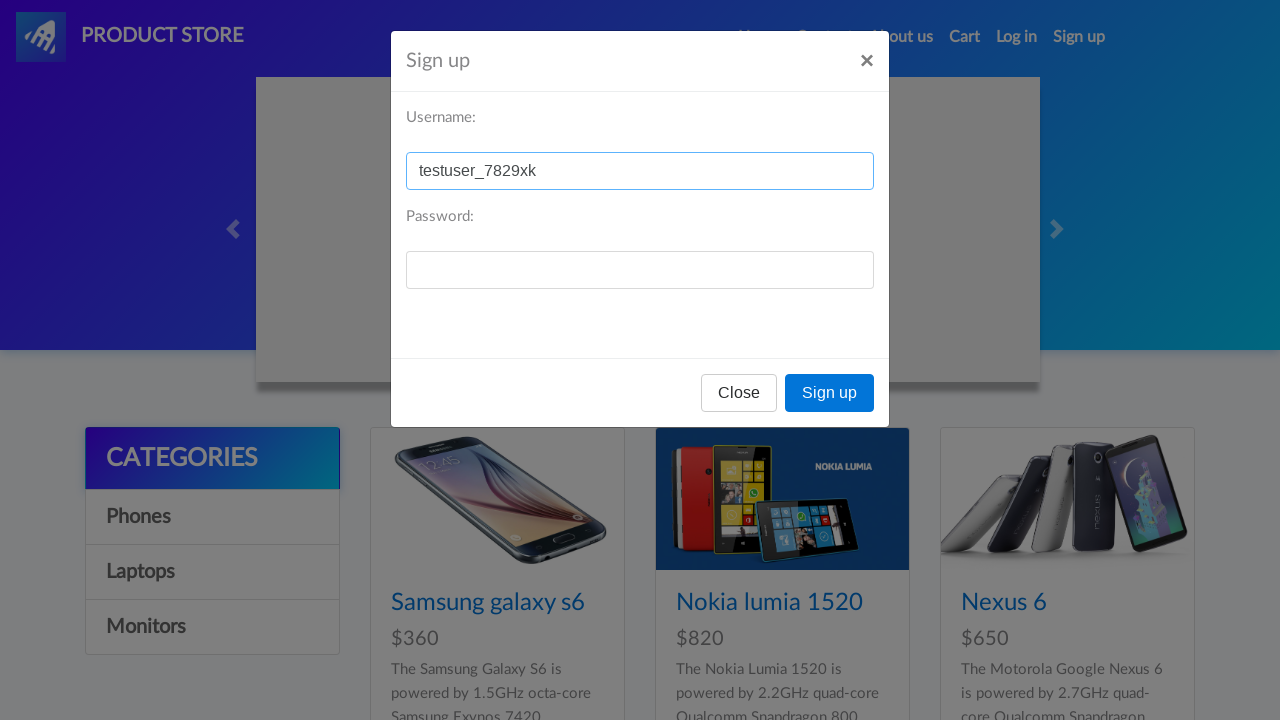

Clicked on password field at (640, 270) on internal:label="Password:"i
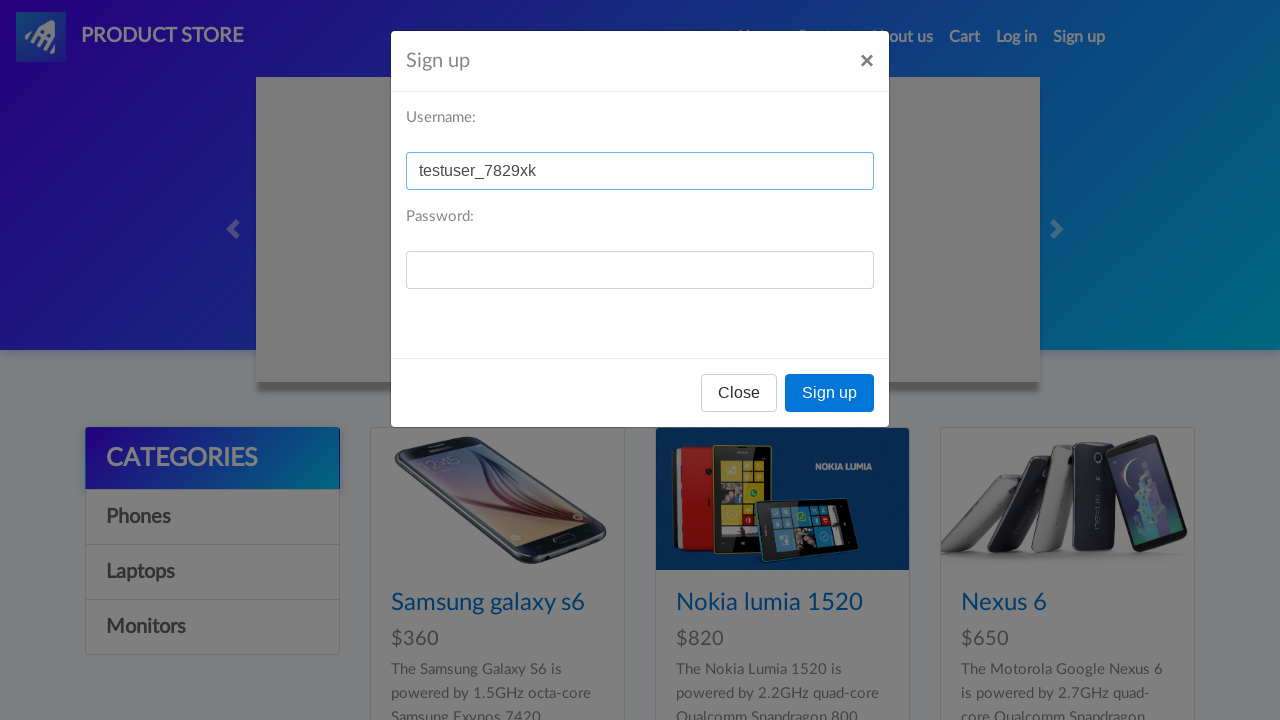

Filled password field with secure password on internal:label="Password:"i
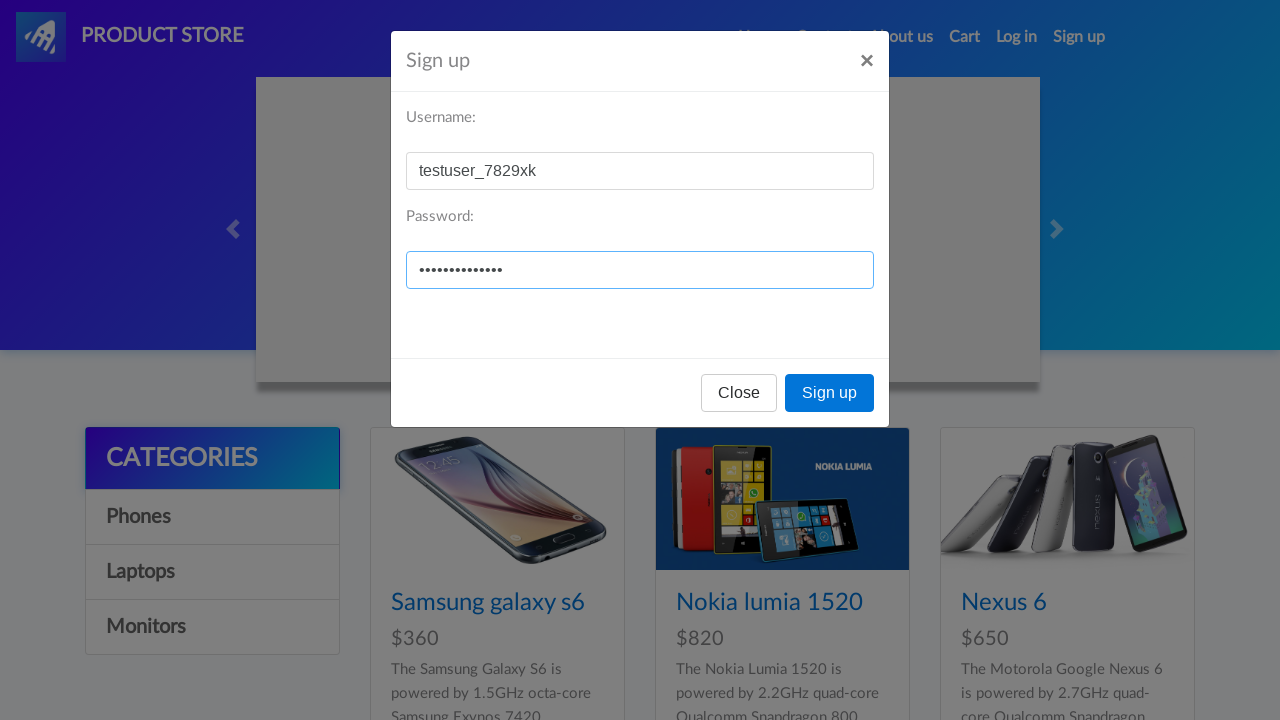

Set up dialog handler to accept dialogs
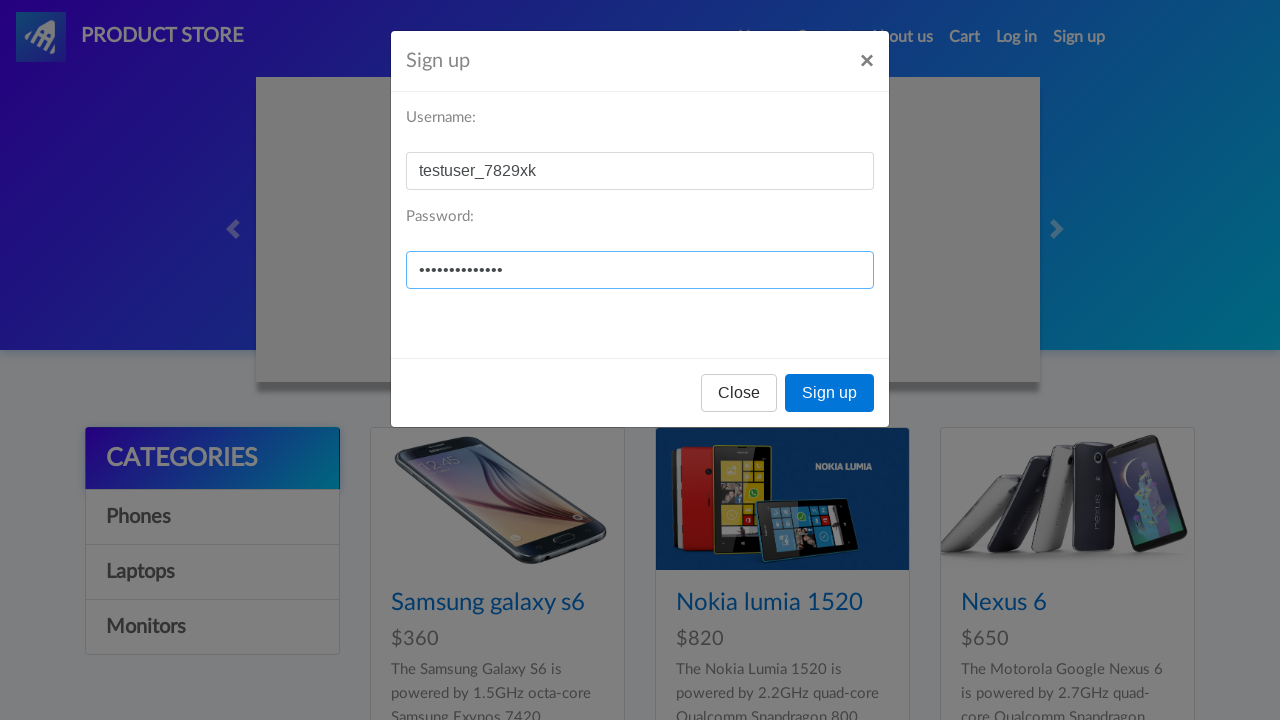

Clicked Sign up button to submit form at (830, 393) on internal:role=button[name="Sign up"i]
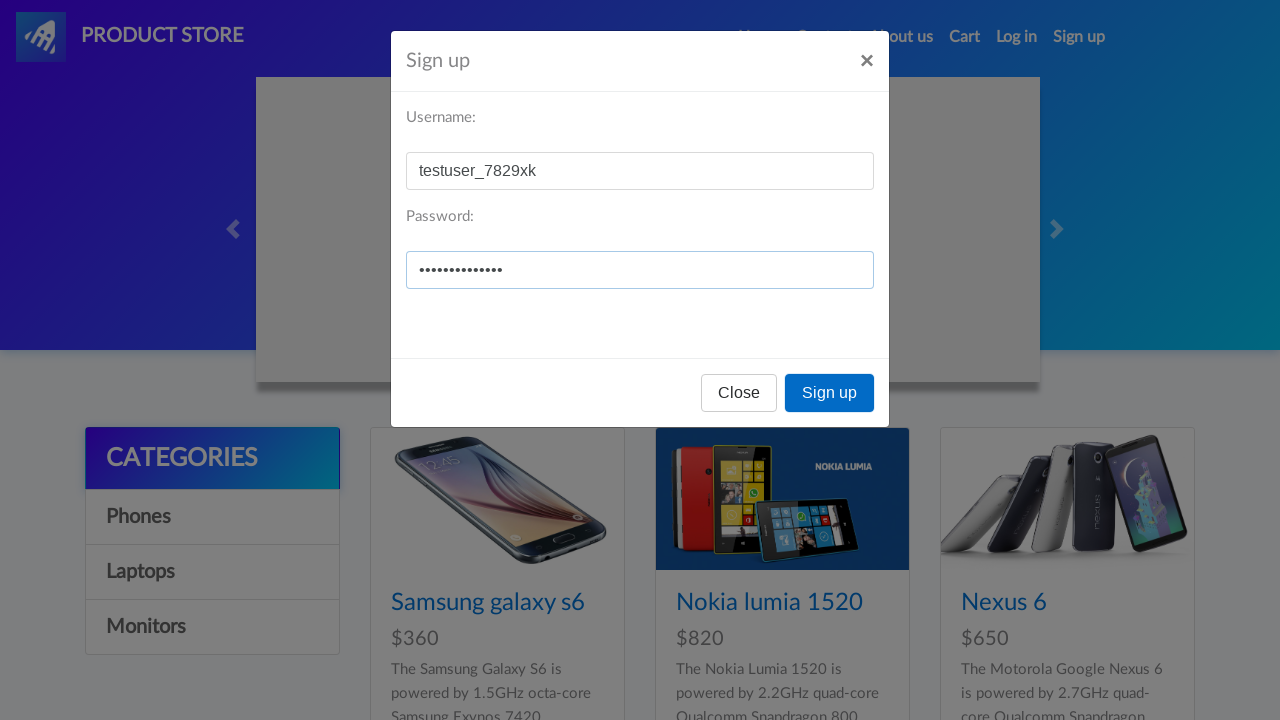

Waited for dialog confirmation after signup submission
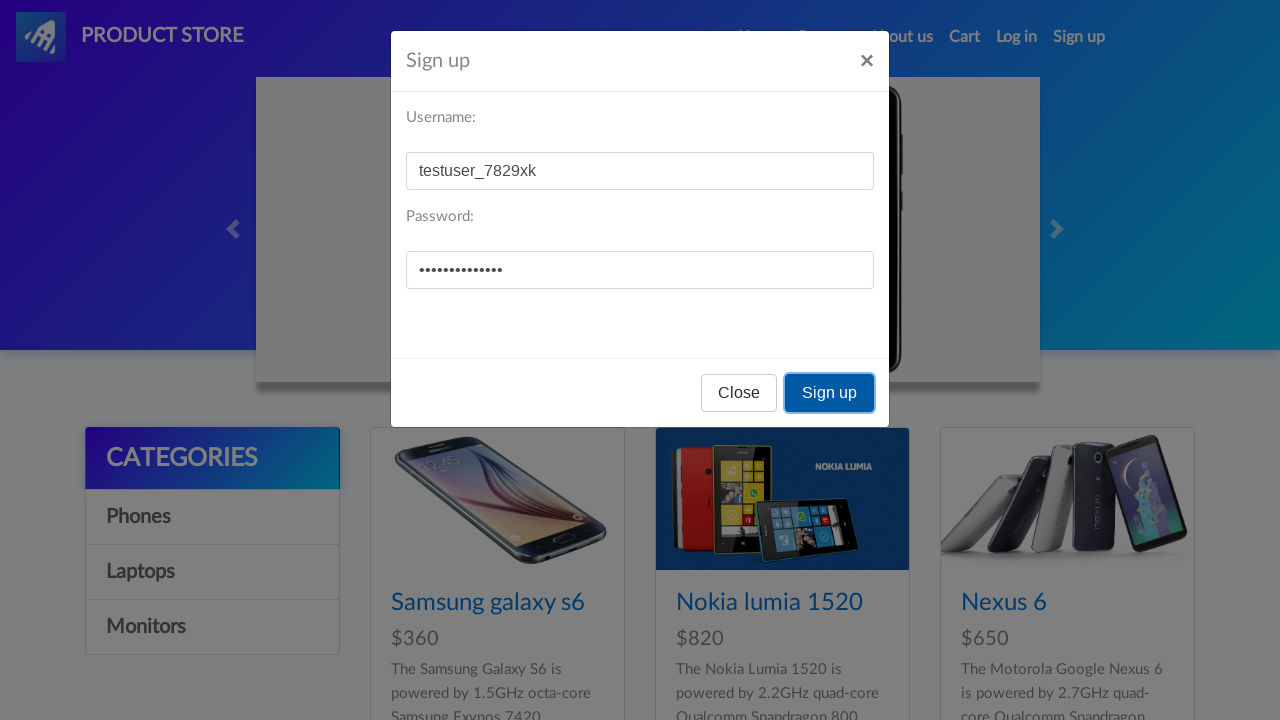

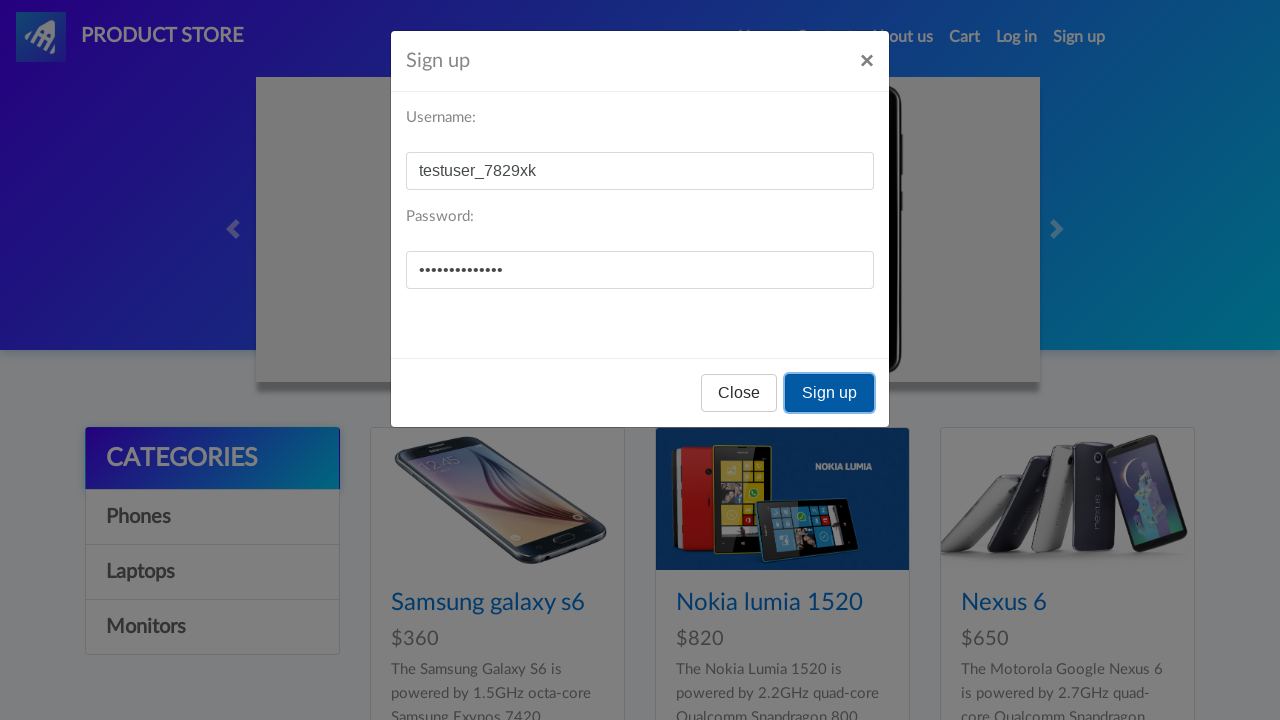